Clicks shop link in footer and verifies navigation to GitHub shop

Starting URL: https://github.blog

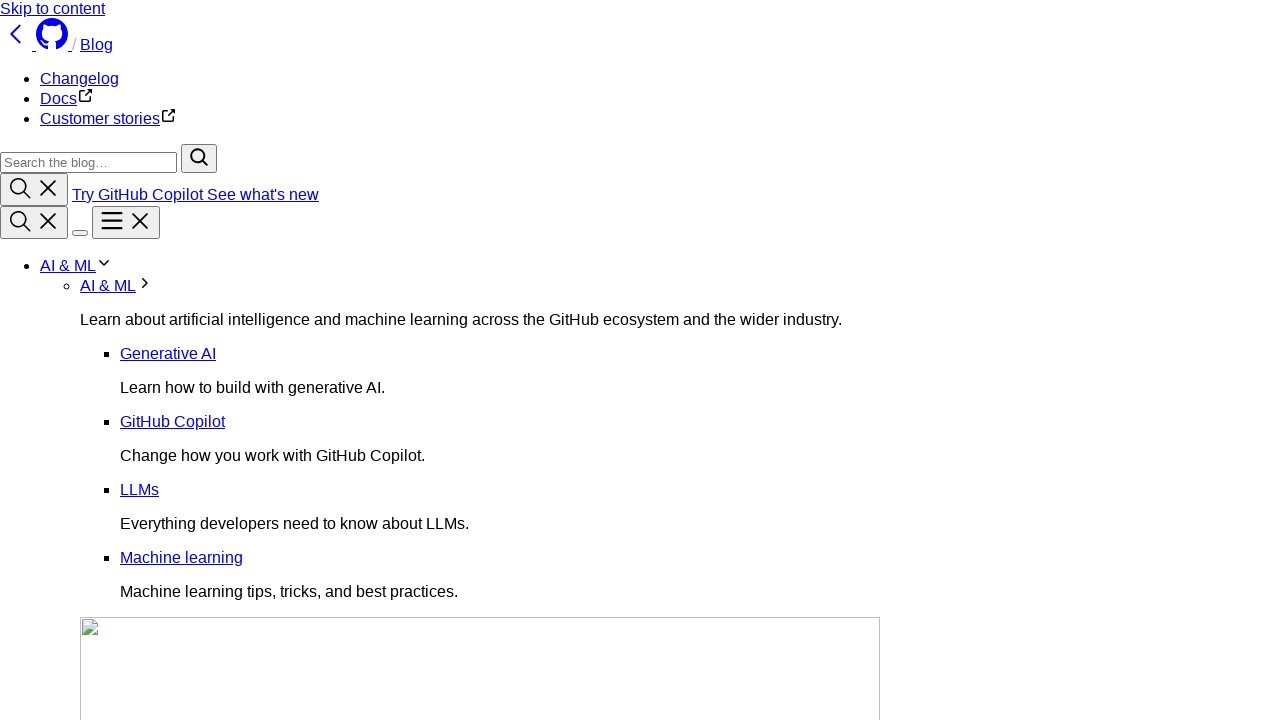

Clicked shop link in footer at (59, 413) on xpath=/html/body/div[2]/footer/div[1]/div/nav[4]/ul/li[5]/a
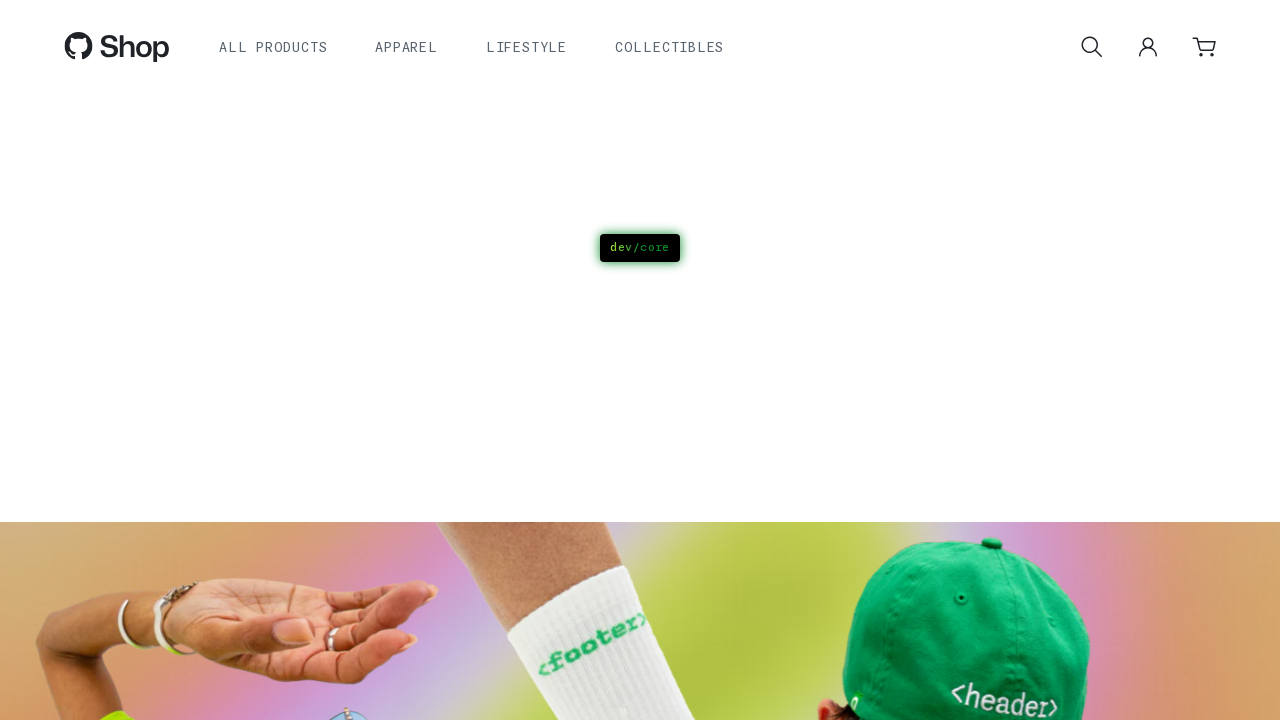

Navigated to GitHub shop at https://thegithubshop.com/
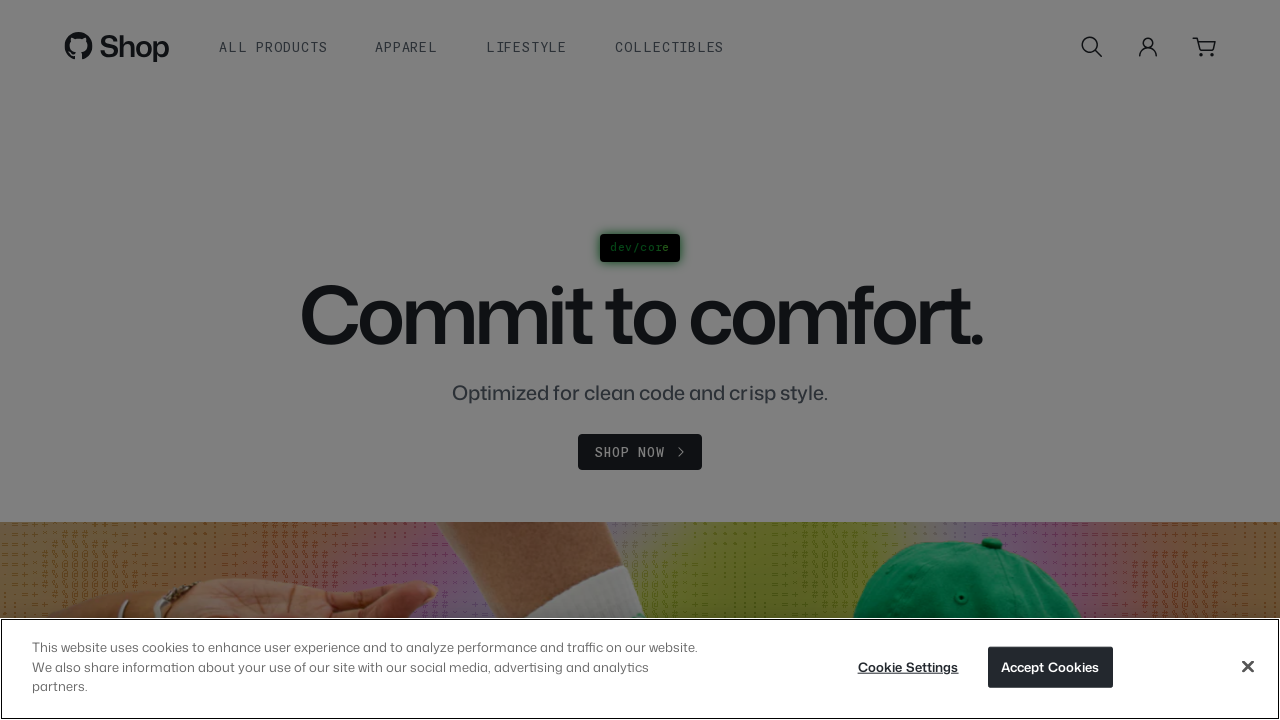

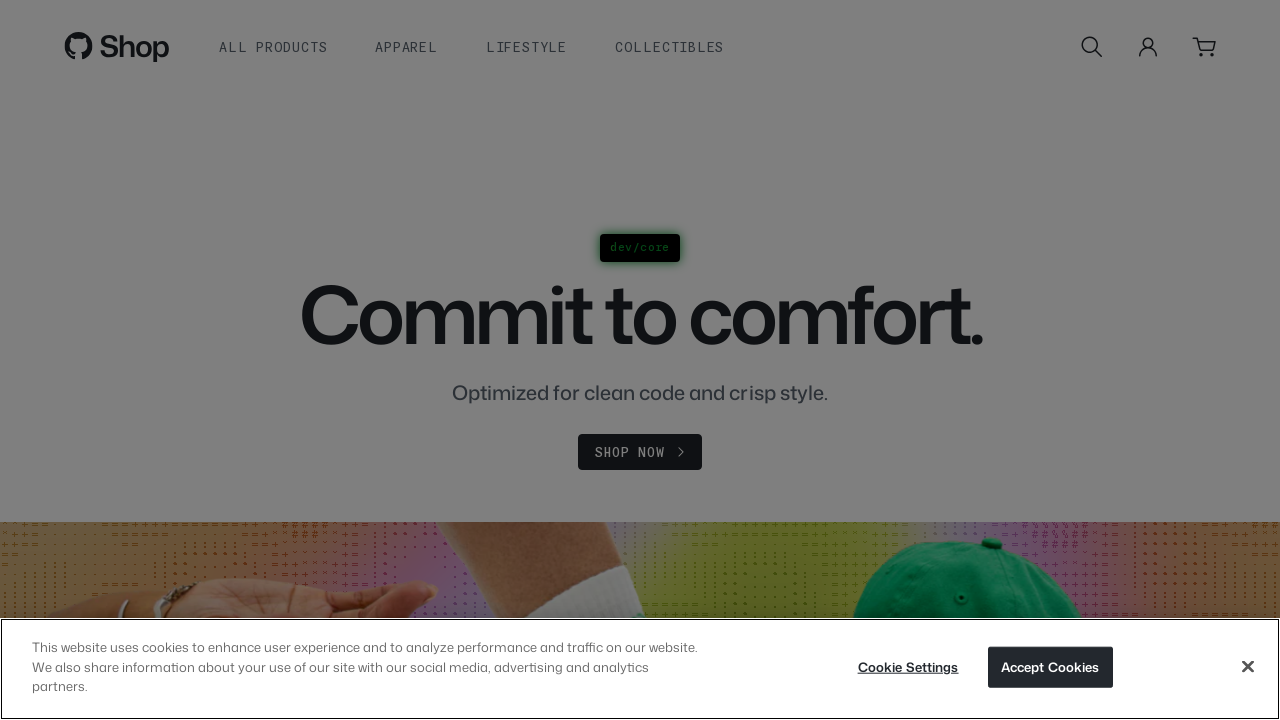